Tests AJAX functionality by clicking a button and waiting for a success message to appear after an asynchronous operation

Starting URL: http://uitestingplayground.com/ajax

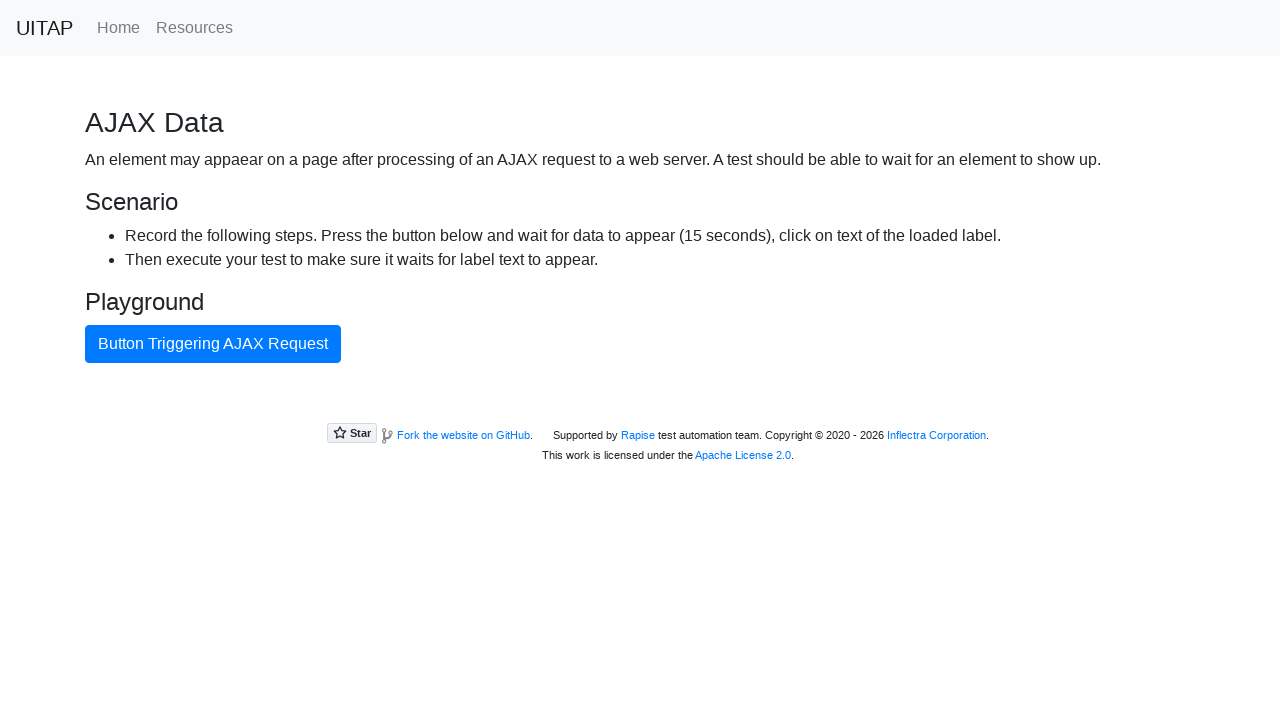

AJAX button became visible
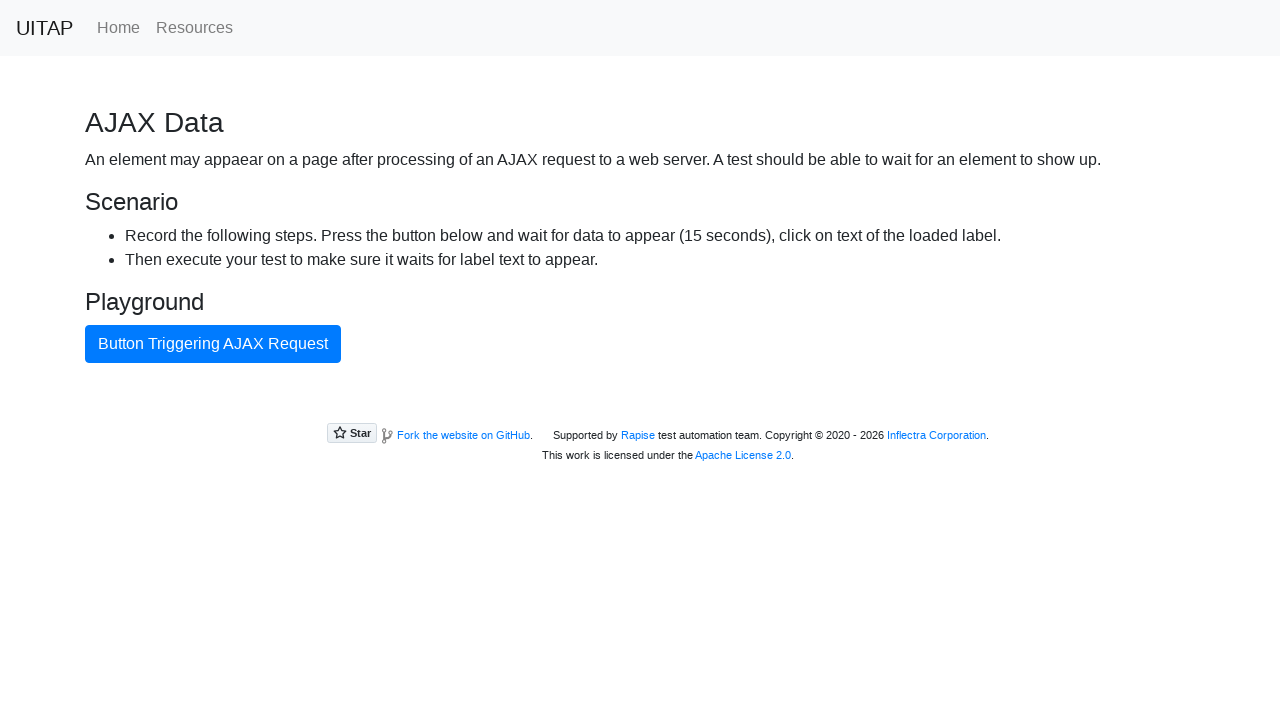

Clicked the AJAX button to trigger asynchronous operation at (213, 344) on button[class="btn btn-primary"]
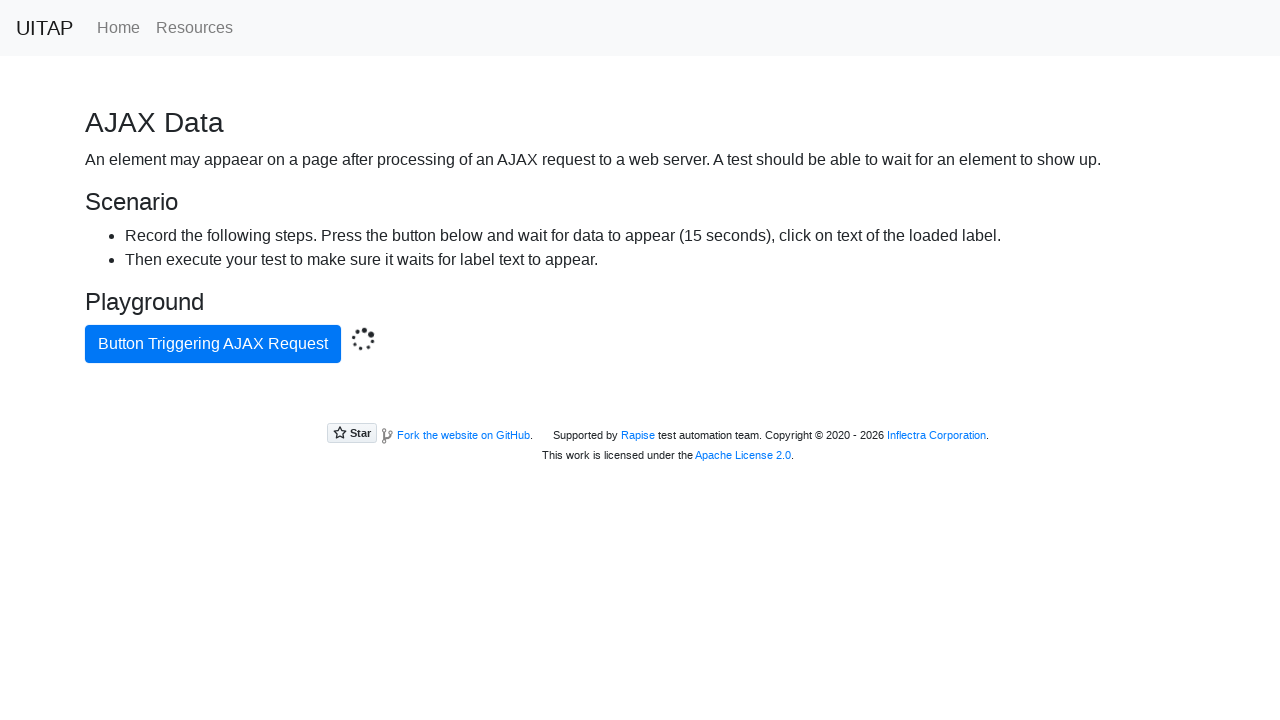

Success message appeared after AJAX operation completed
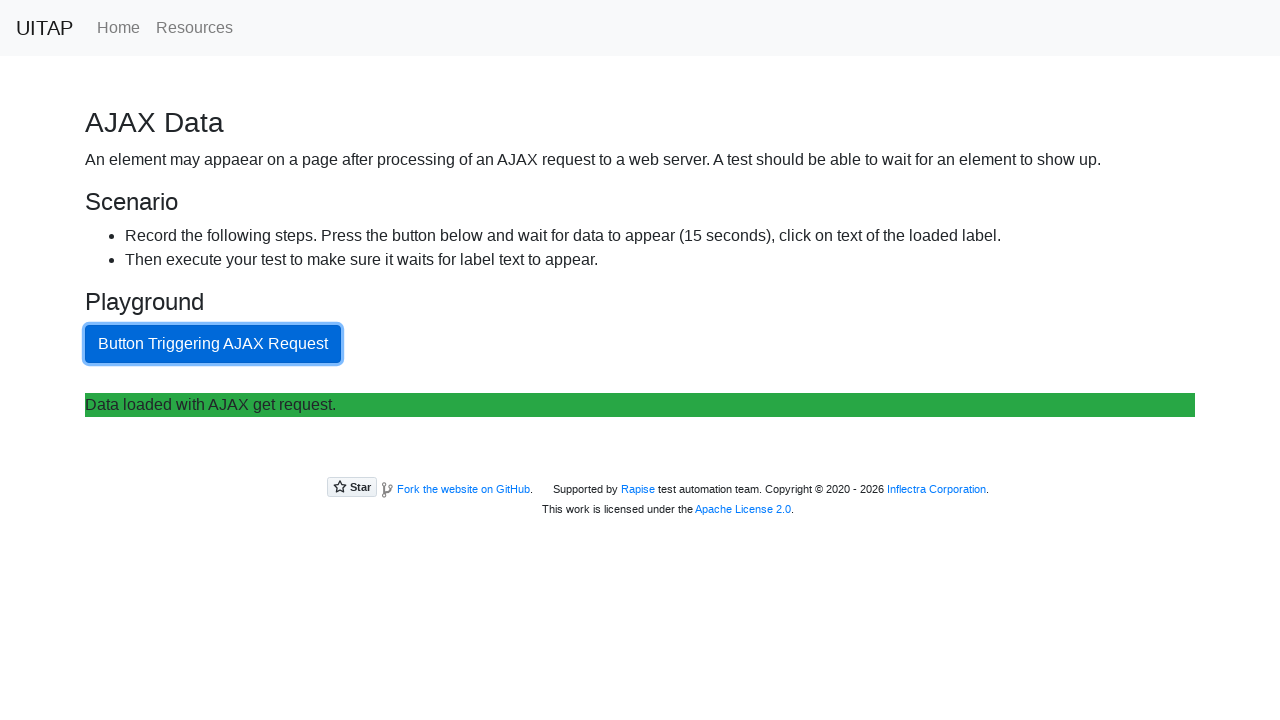

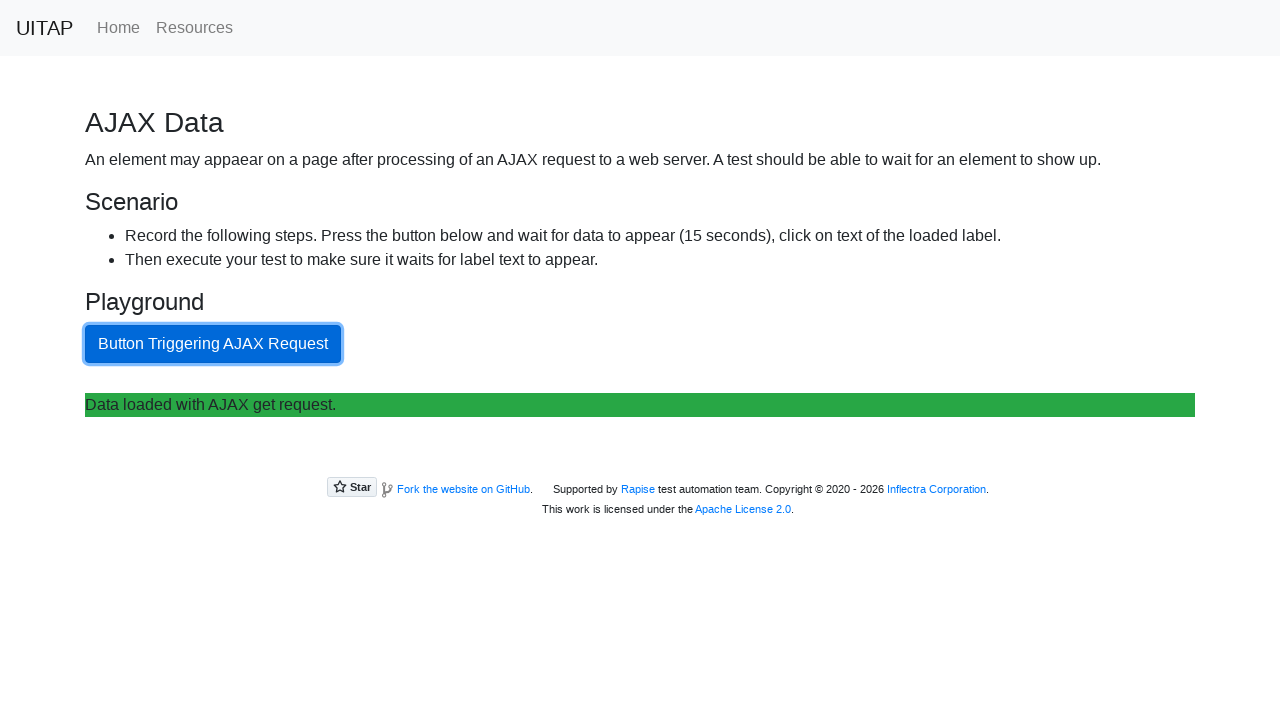